Tests a registration form by filling in first name, last name, and email fields, then submitting the form and verifying successful registration message

Starting URL: http://suninjuly.github.io/registration2.html

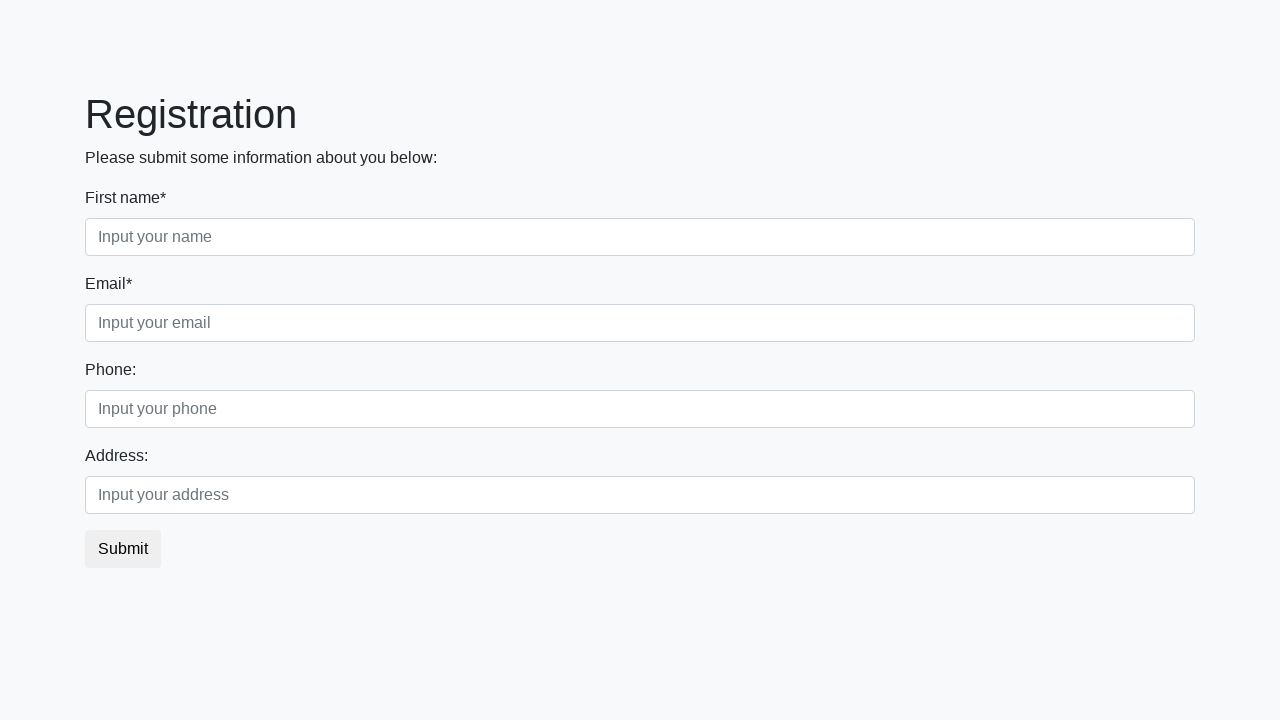

Filled first name field with 'John' on input.form-control.first
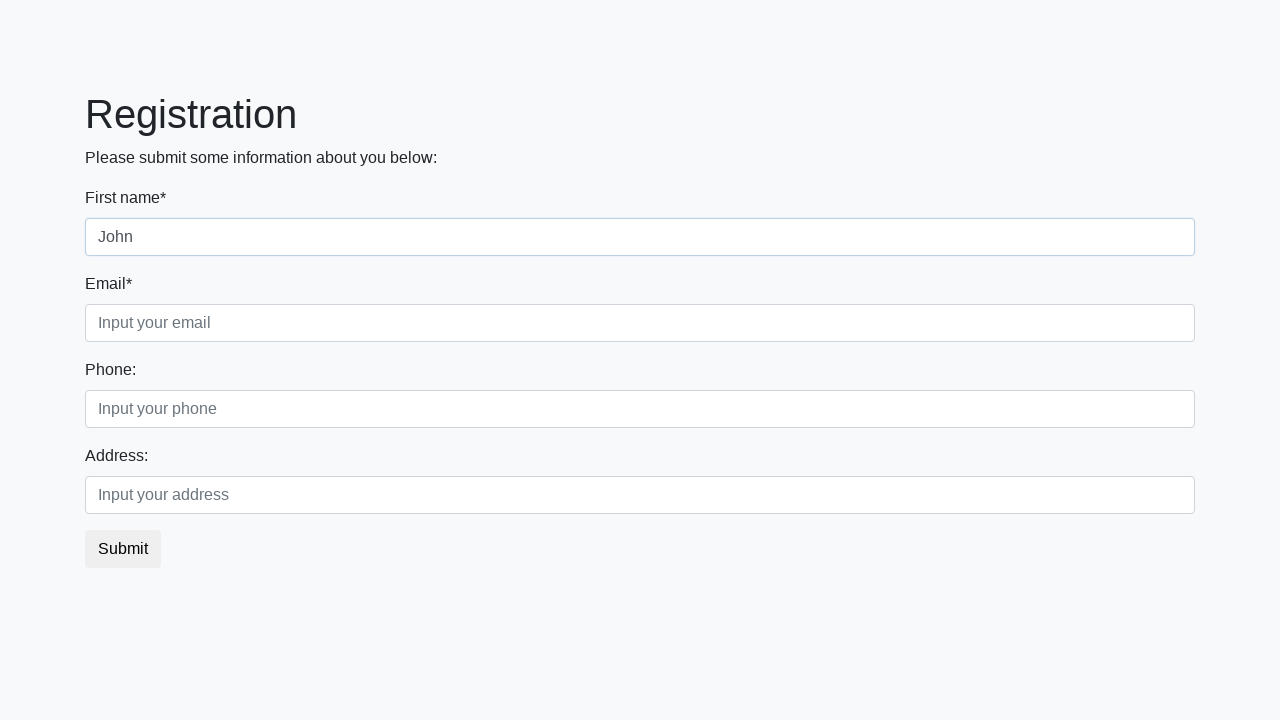

Filled last name field with 'Smith' on input.form-control.second
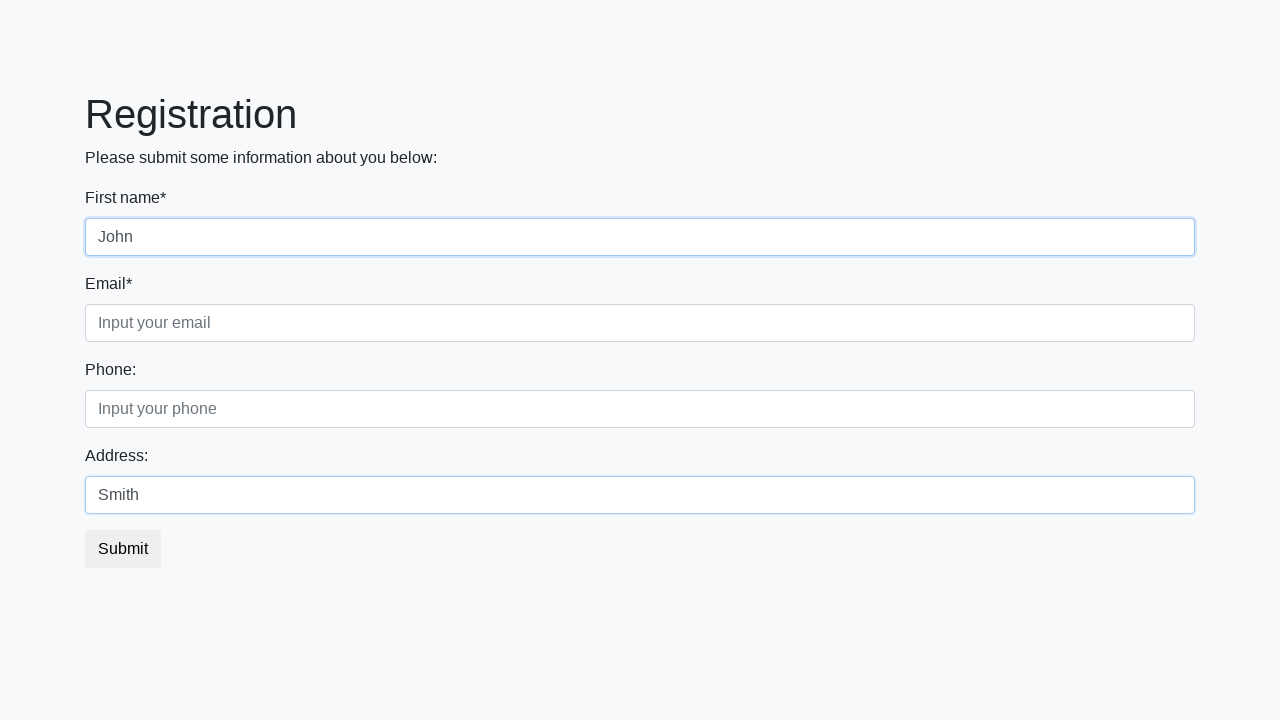

Filled email field with 'john.smith@example.com' on input.form-control.third
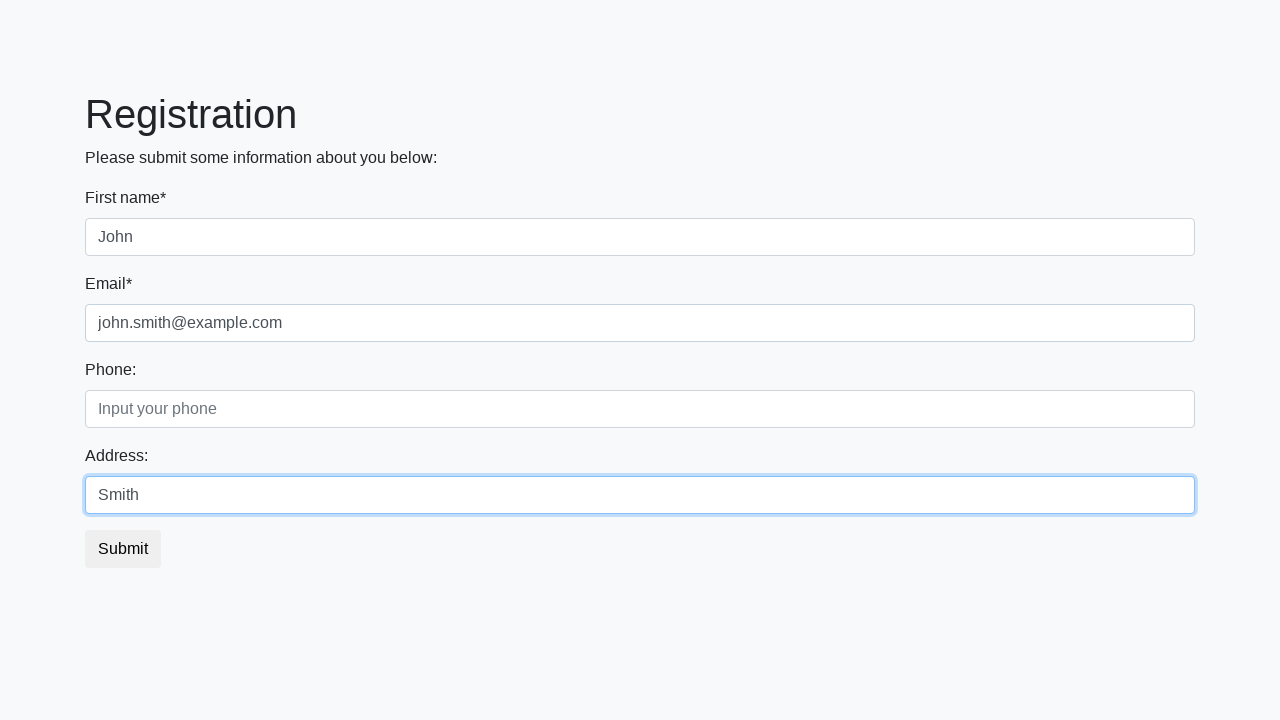

Clicked the submit button at (123, 549) on button.btn
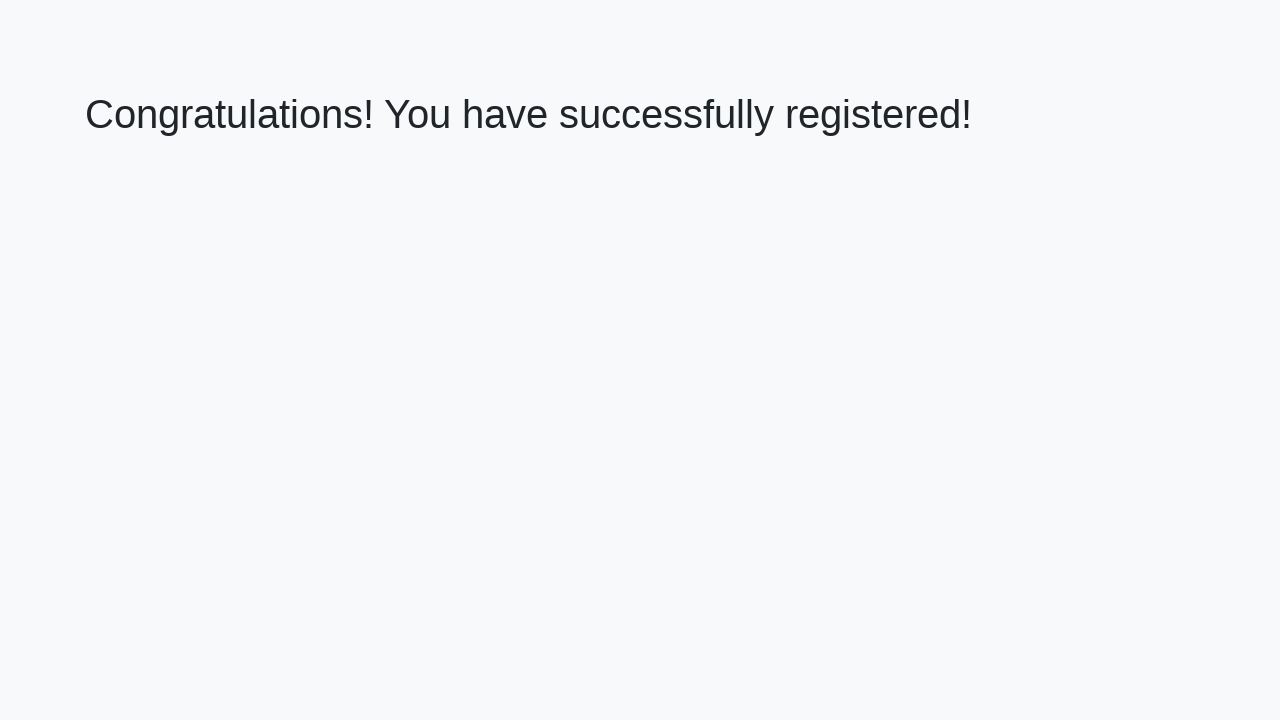

Success message header loaded
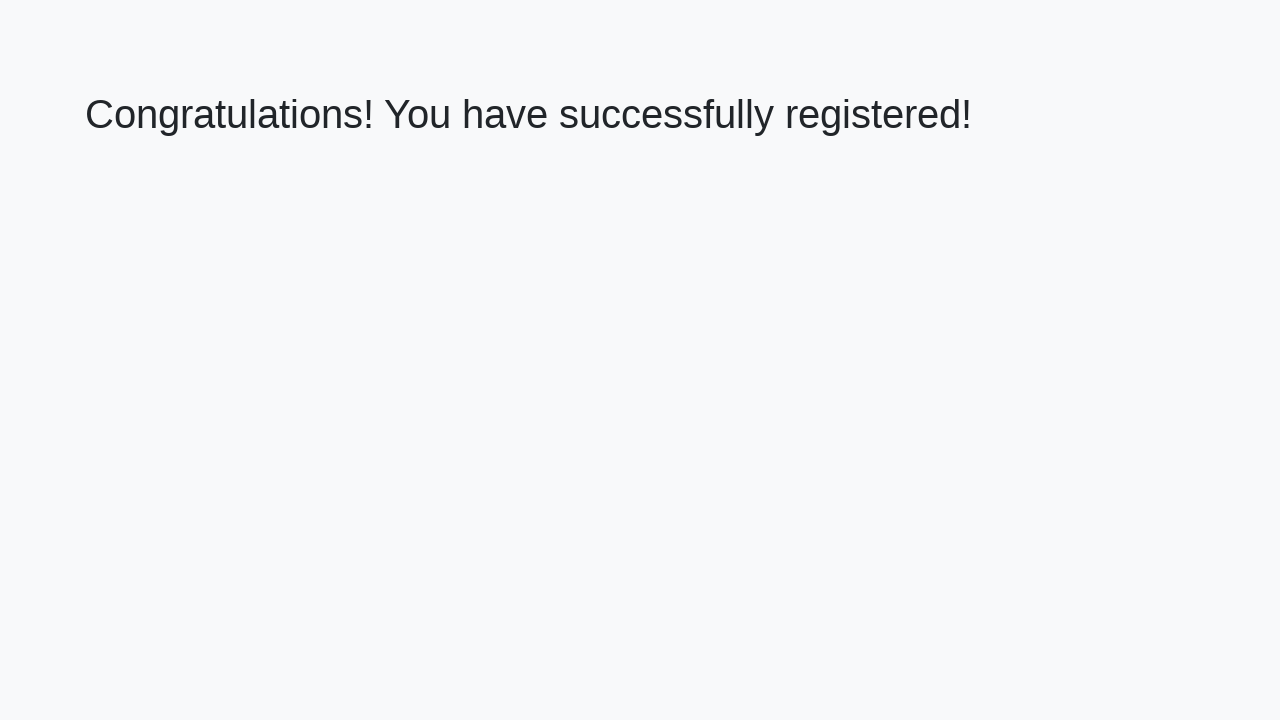

Retrieved success message text
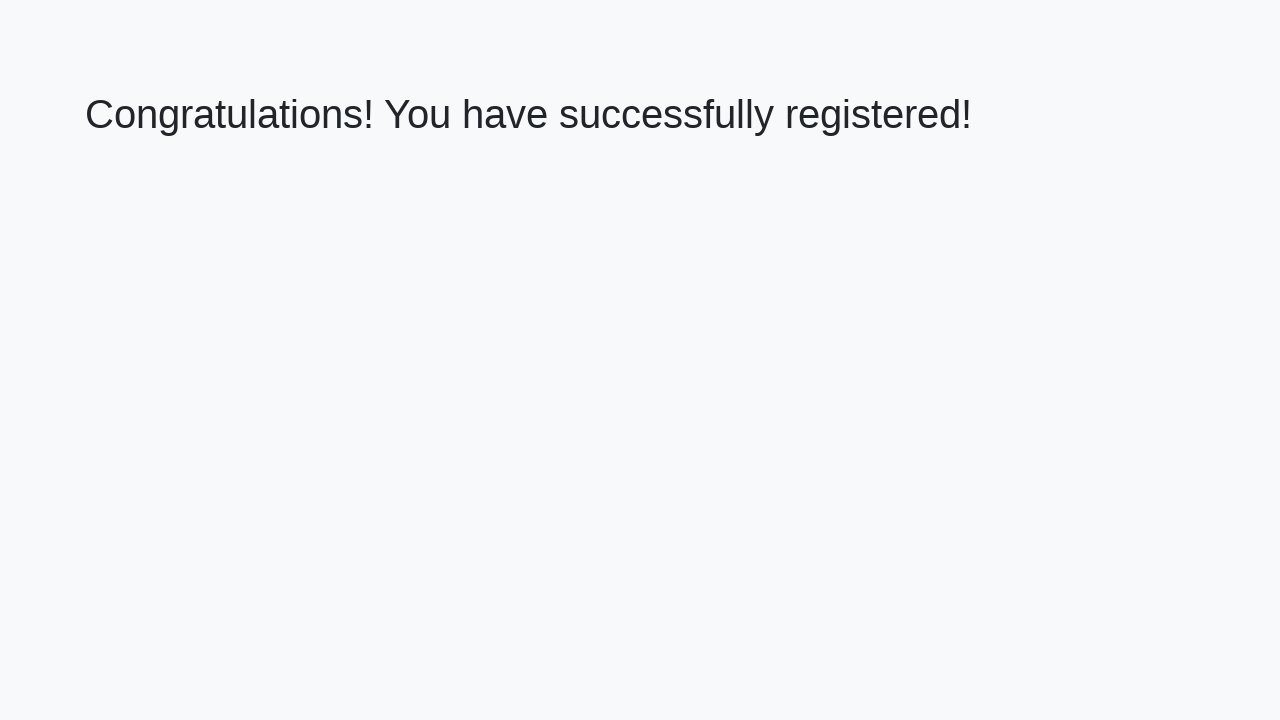

Verified success message: 'Congratulations! You have successfully registered!'
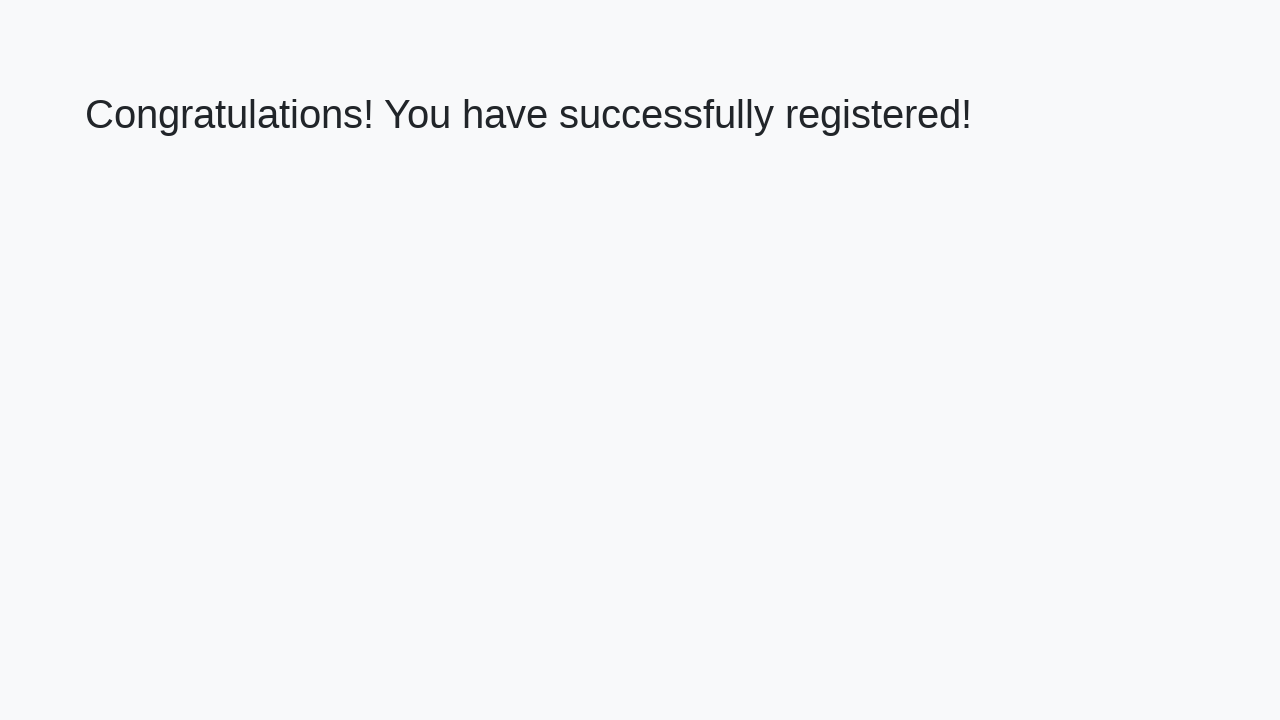

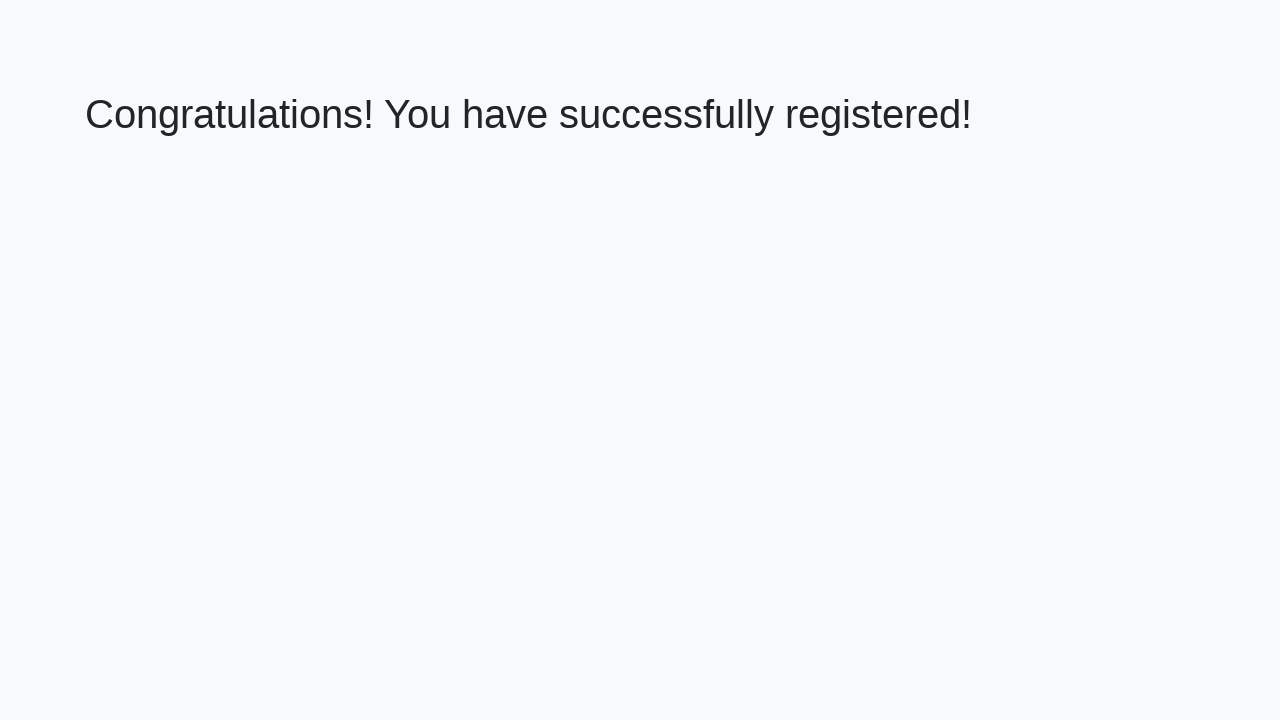